Tests login functionality with incorrect credentials and verifies that an error message is displayed

Starting URL: http://automationexercise.com

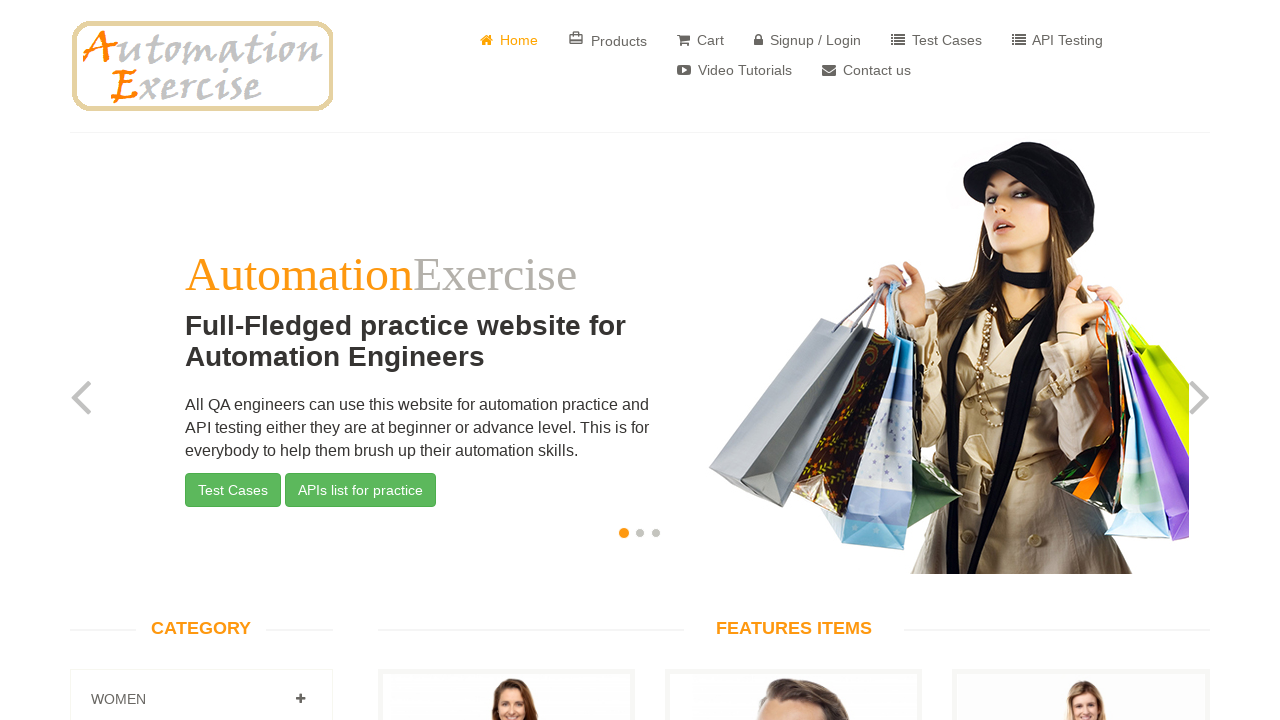

Verified home page loaded with English language attribute
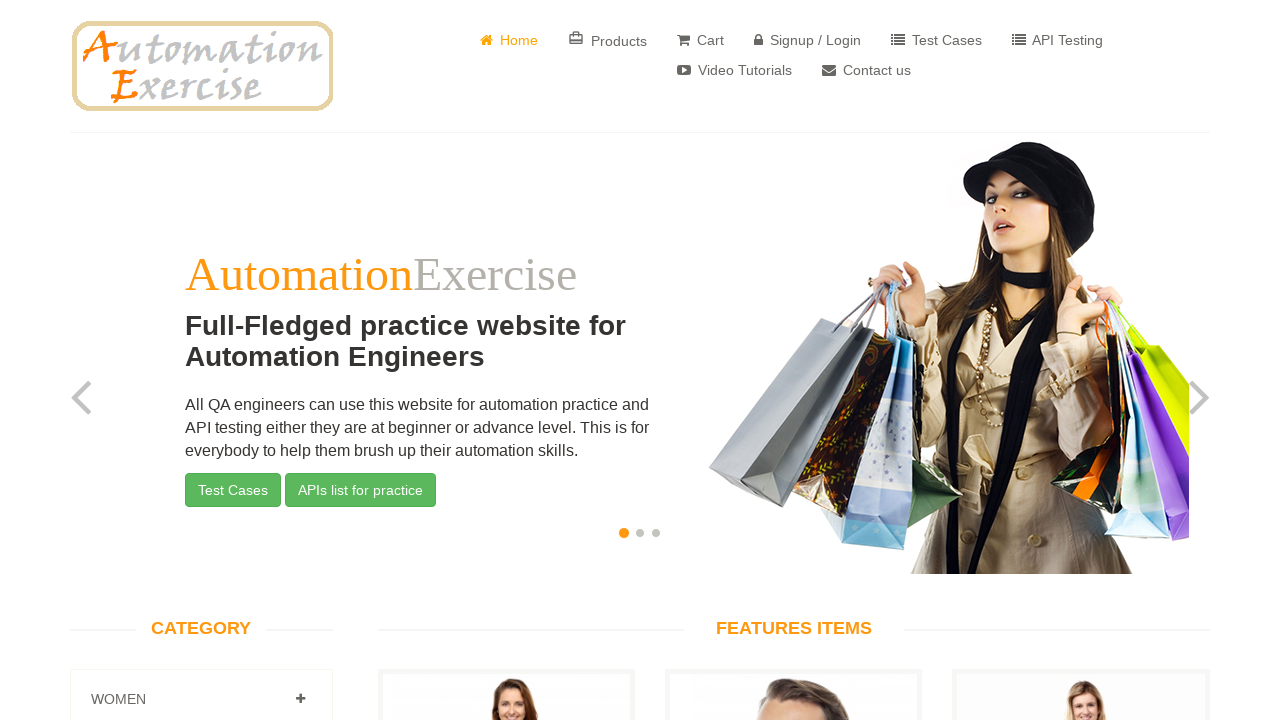

Clicked Signup / Login button at (808, 40) on text=' Signup / Login'
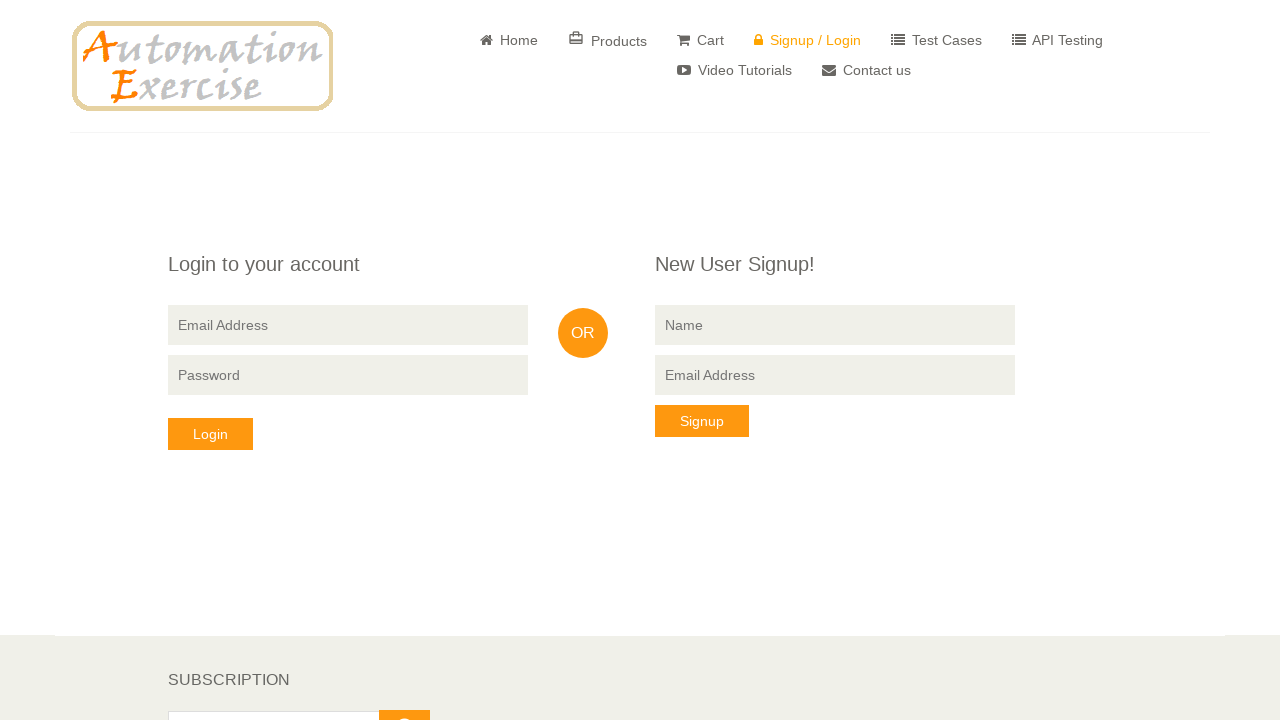

Verified 'Login to your account' text is visible
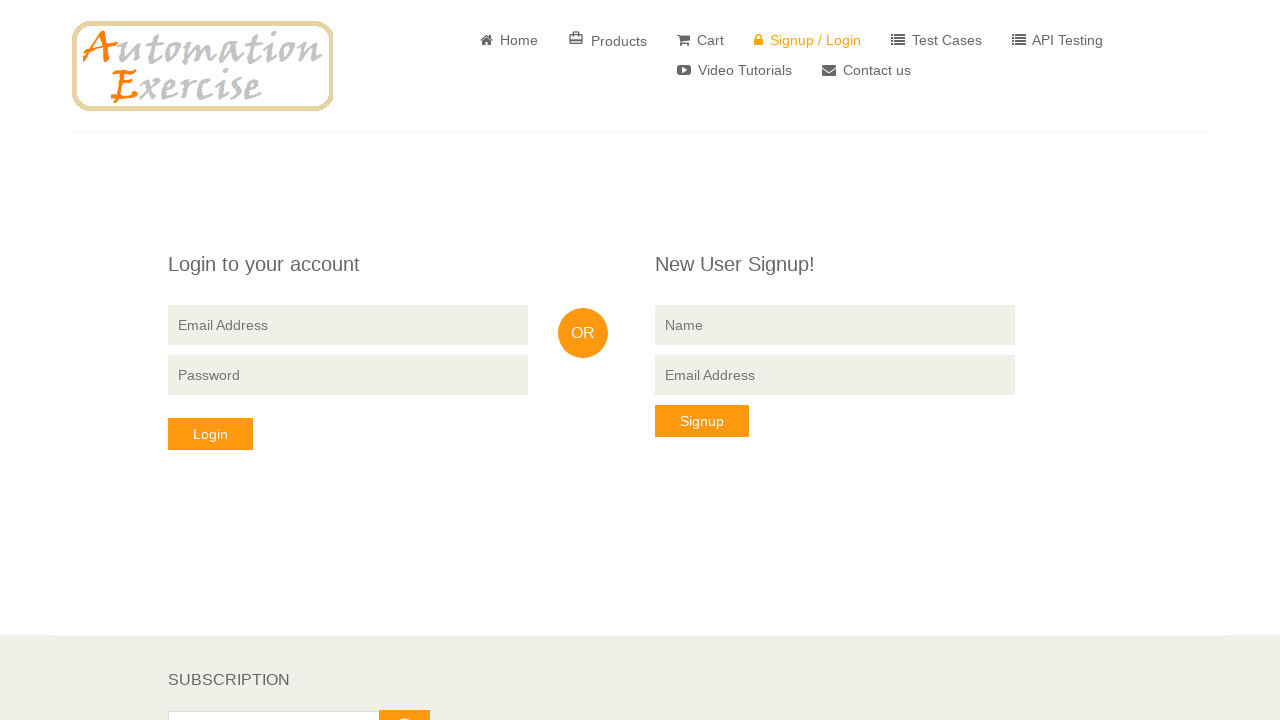

Entered incorrect email address 'testuser543@gmail.com' on input[data-qa='login-email']
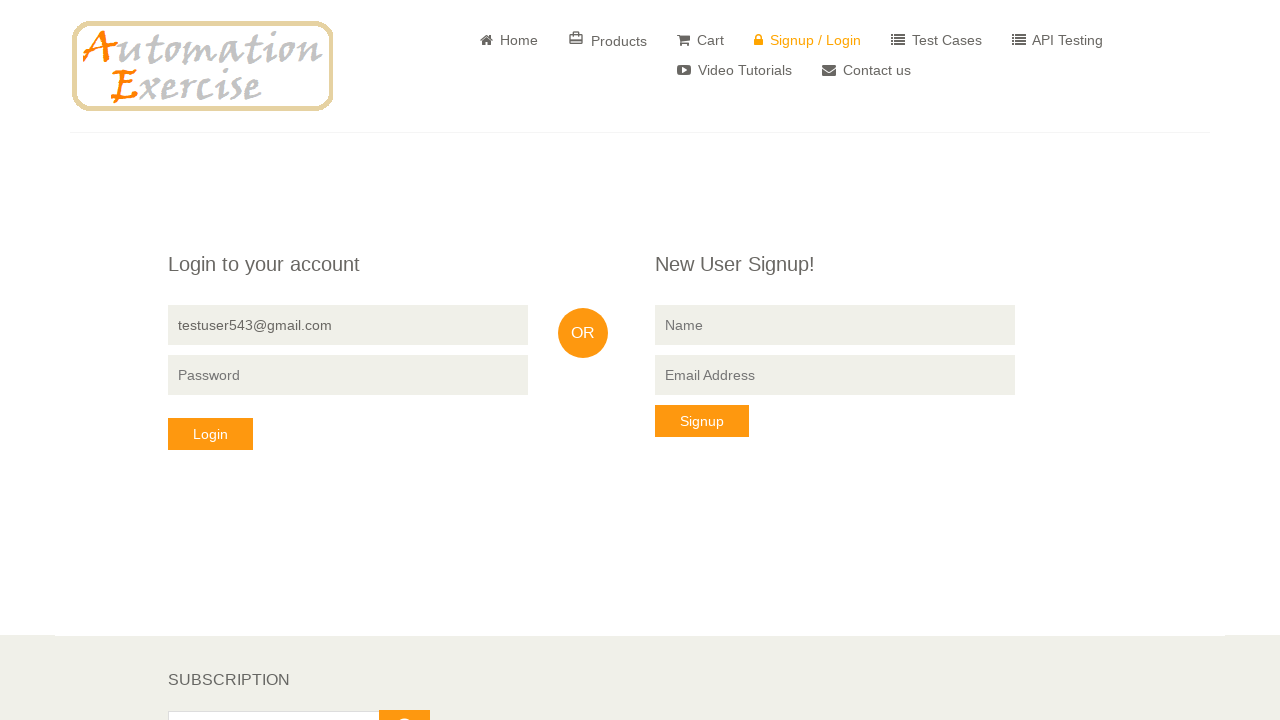

Entered incorrect password 'wrongpass123' on input[data-qa='login-password']
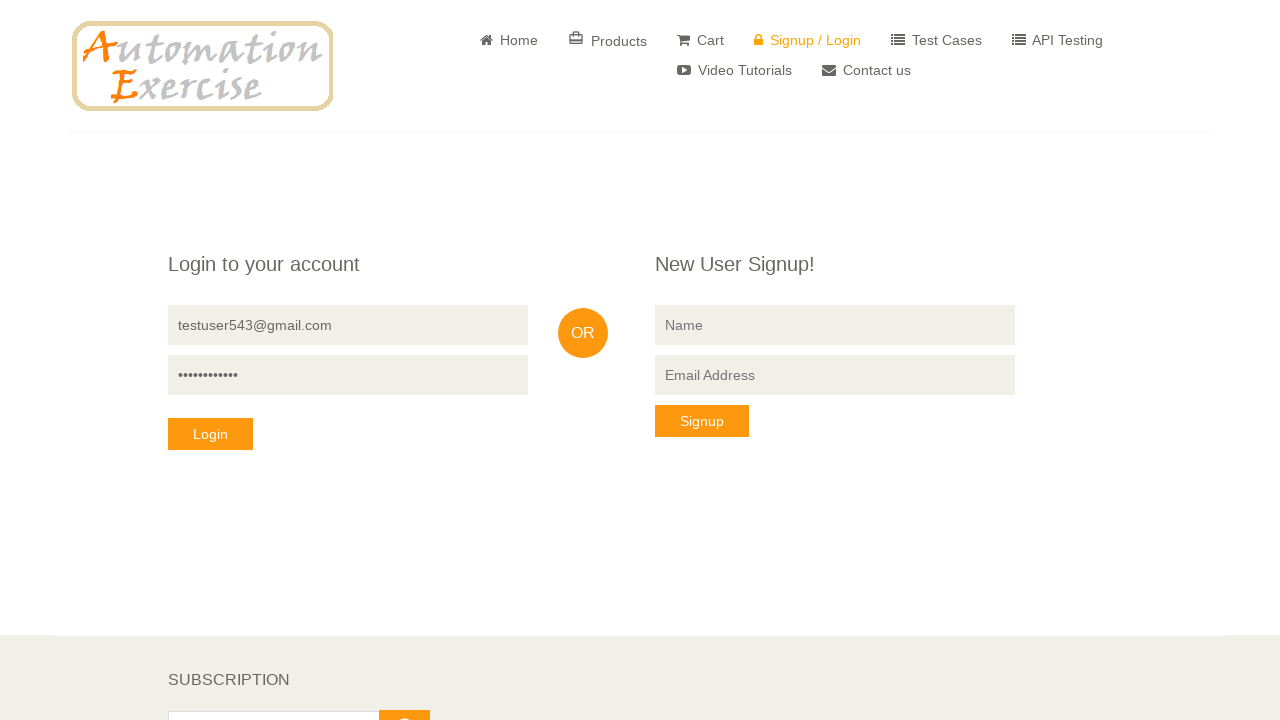

Clicked login button with incorrect credentials at (210, 434) on button[data-qa='login-button']
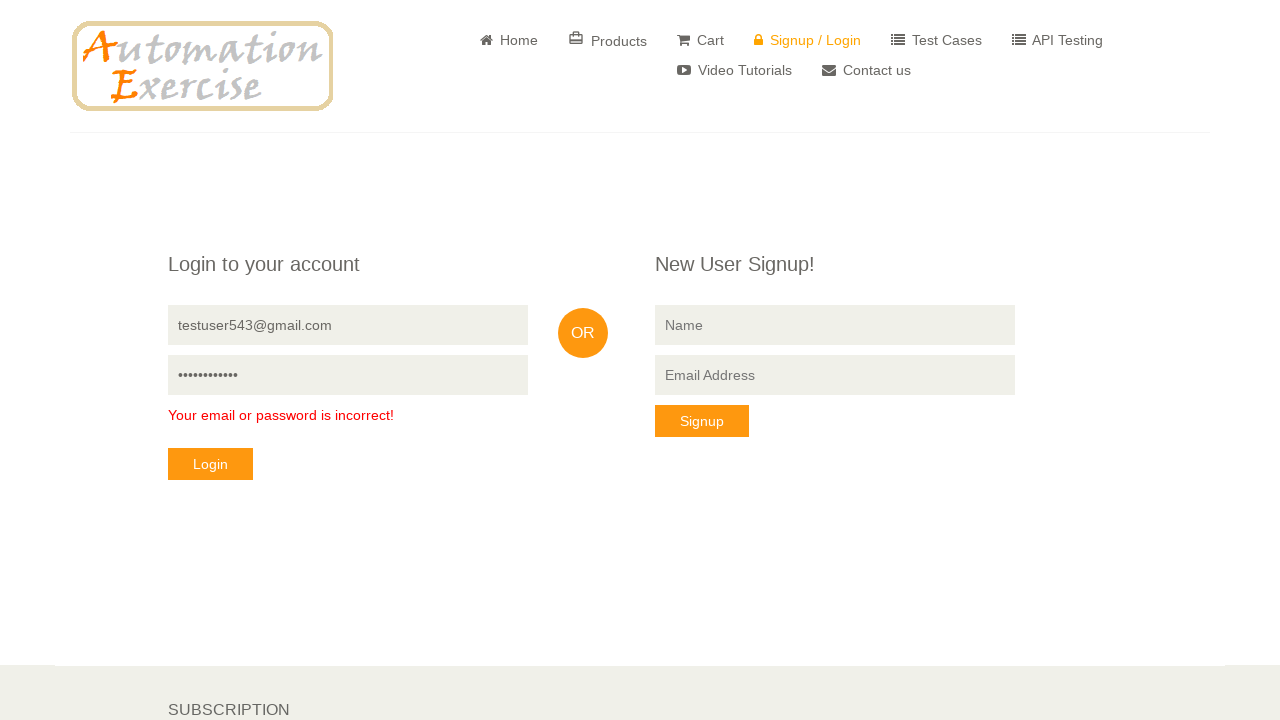

Verified error message is displayed in red text
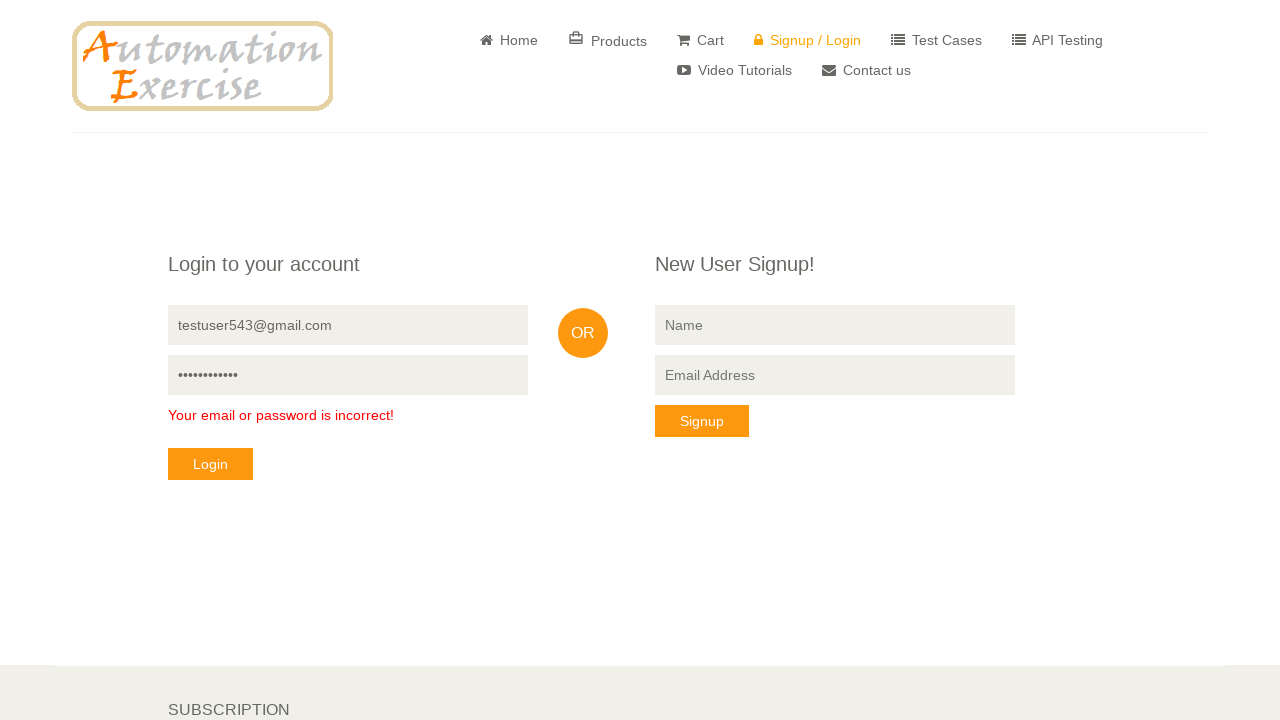

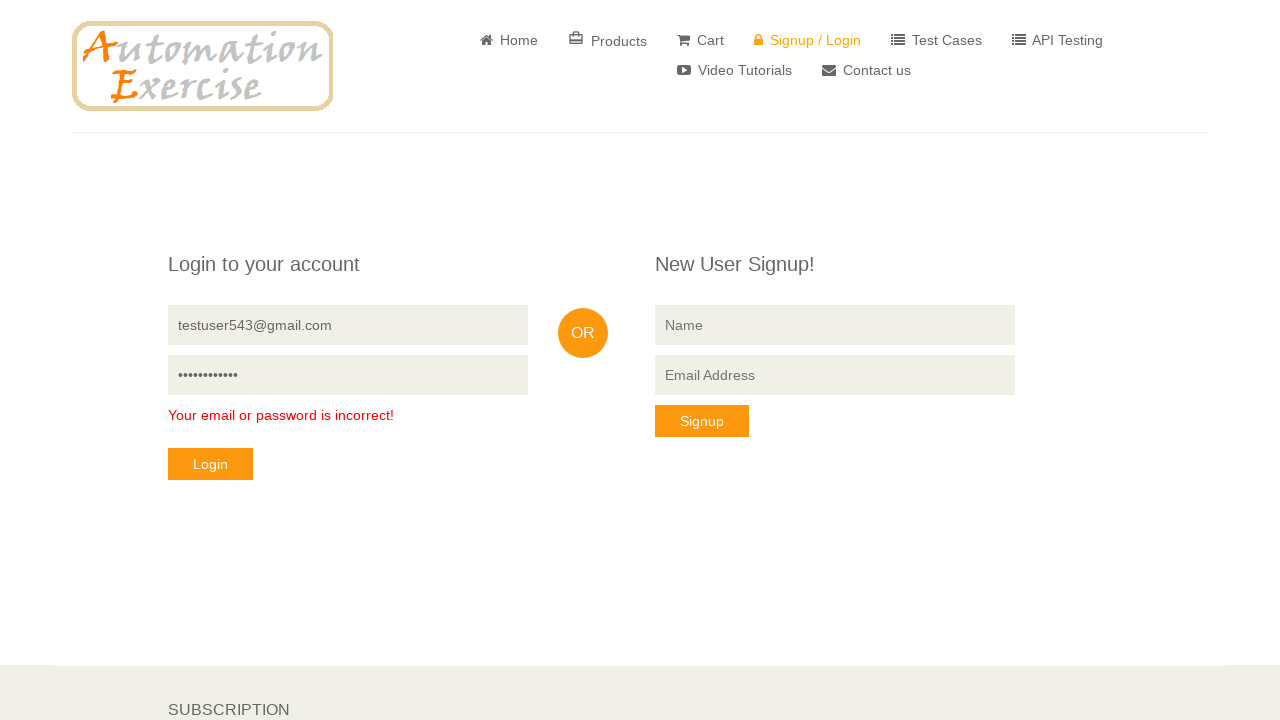